Tests navigation on Palco MP3 music website by clicking on the search input, selecting a suggested result, and clicking a button (likely play or similar action)

Starting URL: https://www.palcomp3.com.br/

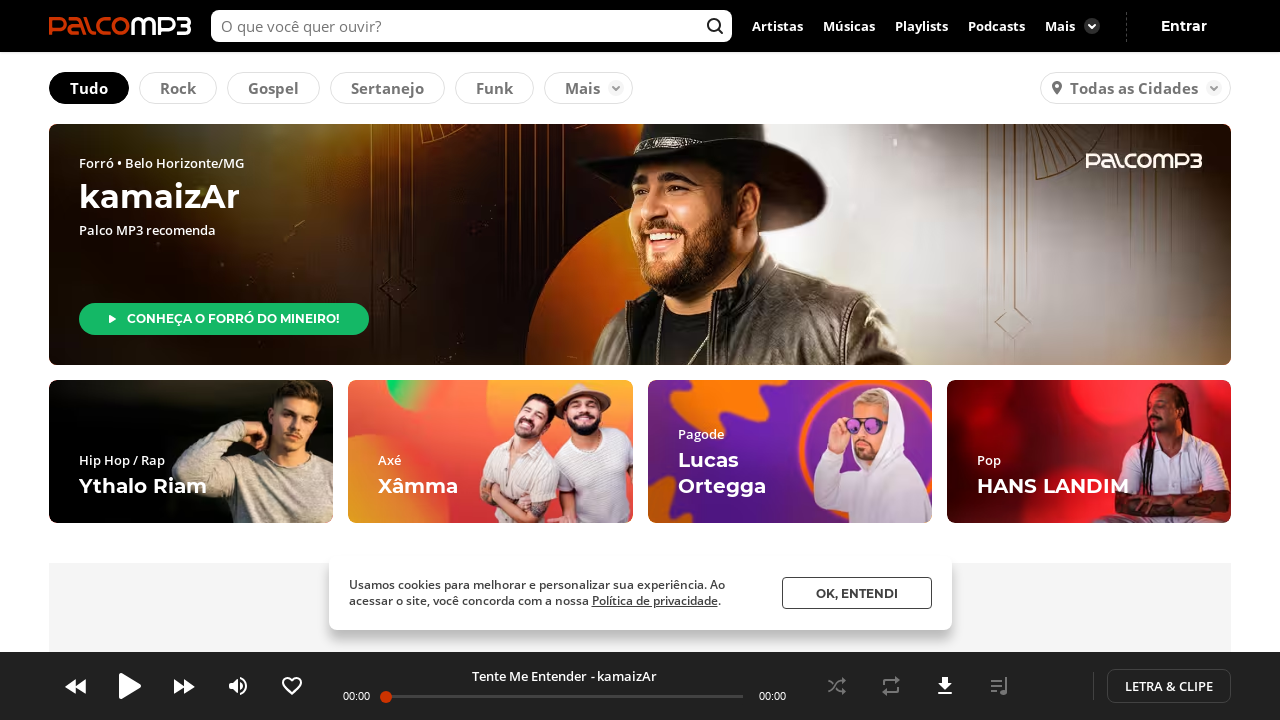

Clicked on the search input field at (472, 26) on xpath=//*[@id="js-startInputSearch"]
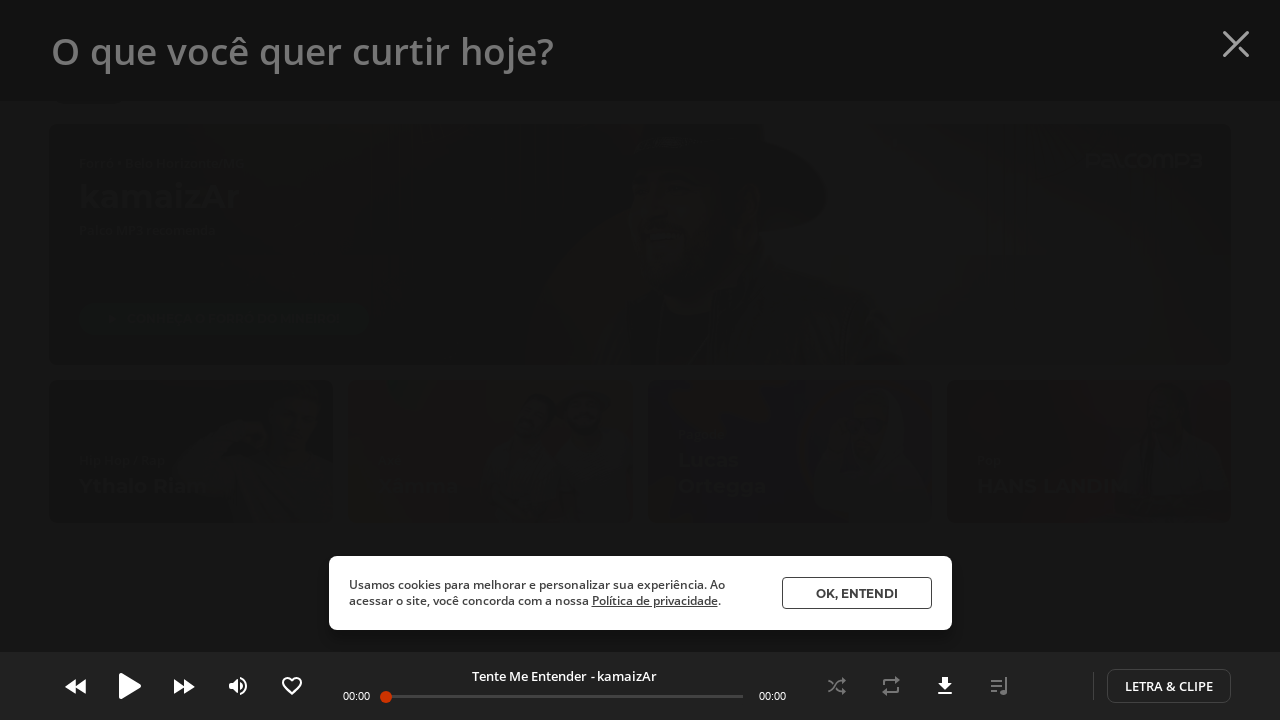

Clicked on the first suggested search result at (241, 208) on xpath=/html/body/div/div[1]/div[1]/div[2]/ul/li[1]/div/a
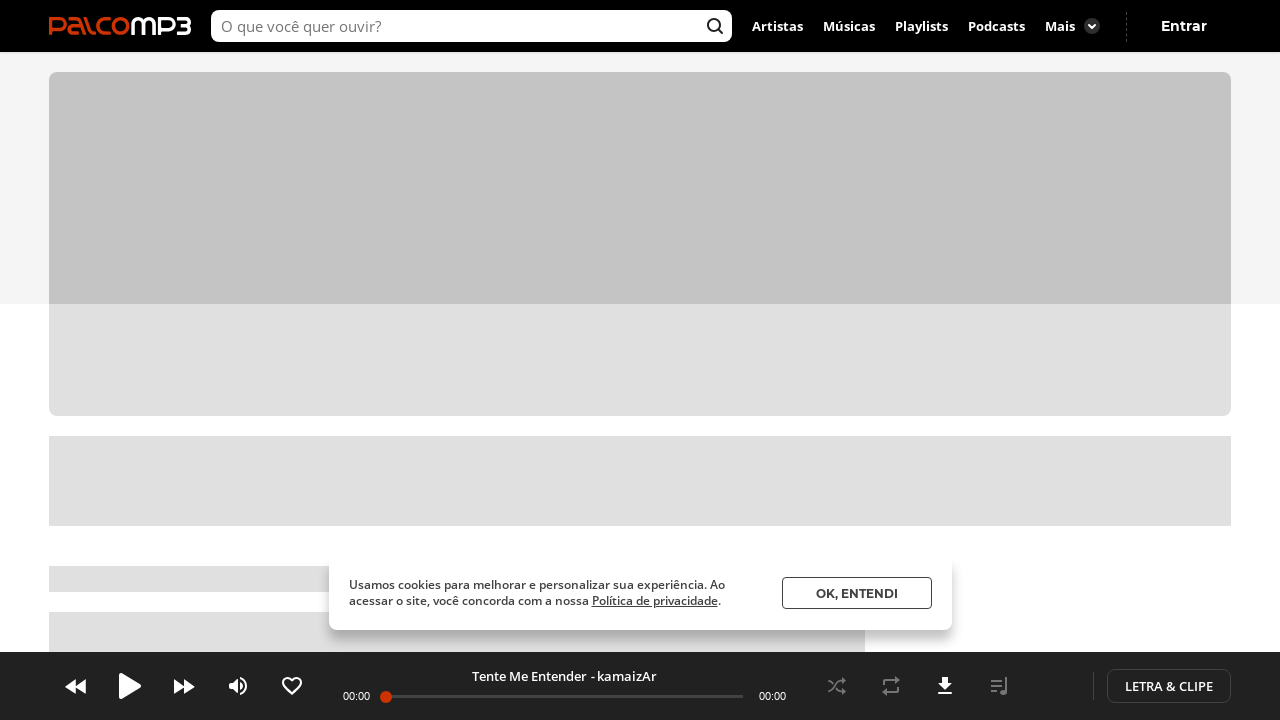

Clicked on the action button (play/download) at (220, 382) on xpath=/html/body/div/div[1]/div/section/header/div[3]/div[1]/div/button[1]
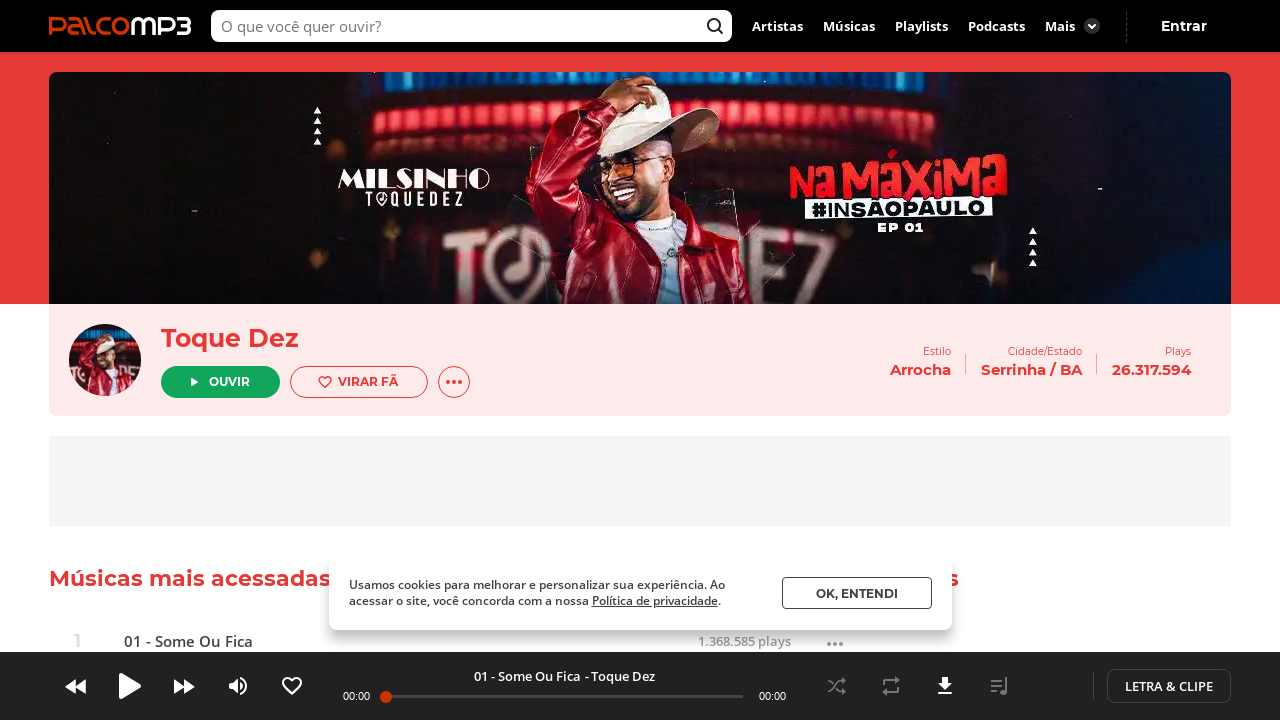

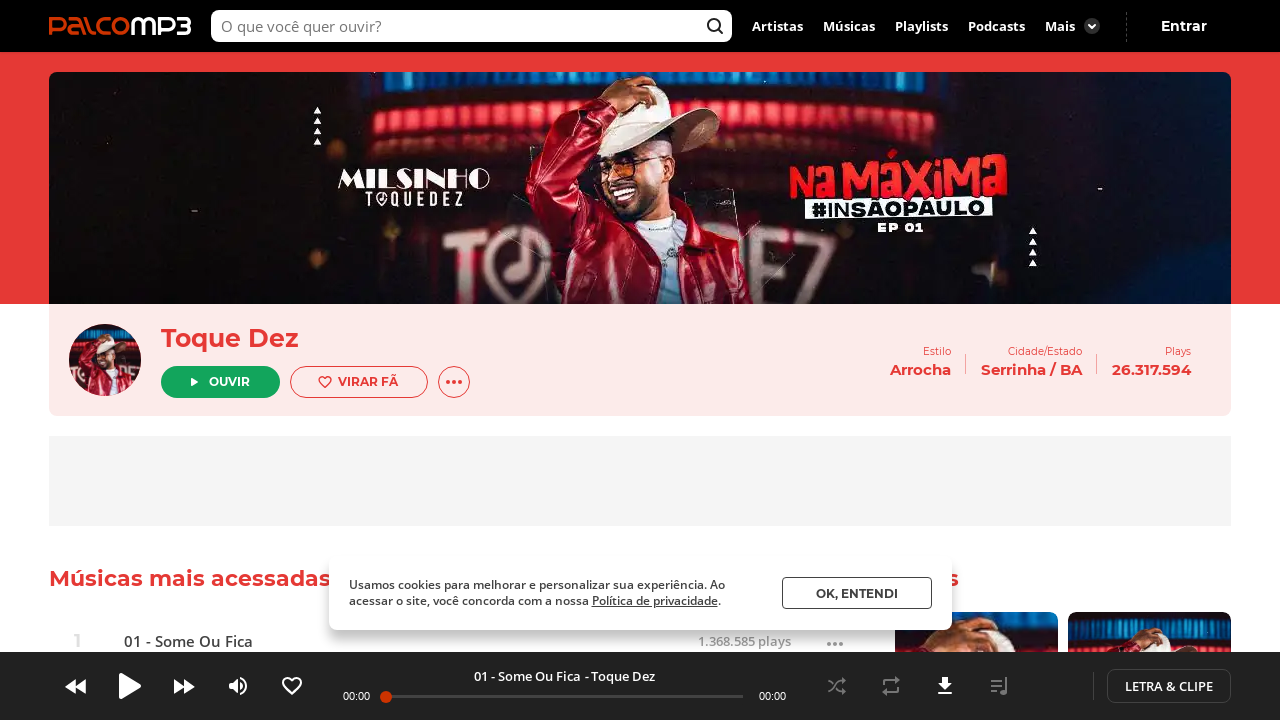